Tests opening a modal dialog and clicking the Save changes button

Starting URL: https://bonigarcia.dev/selenium-webdriver-java/dialog-boxes.html

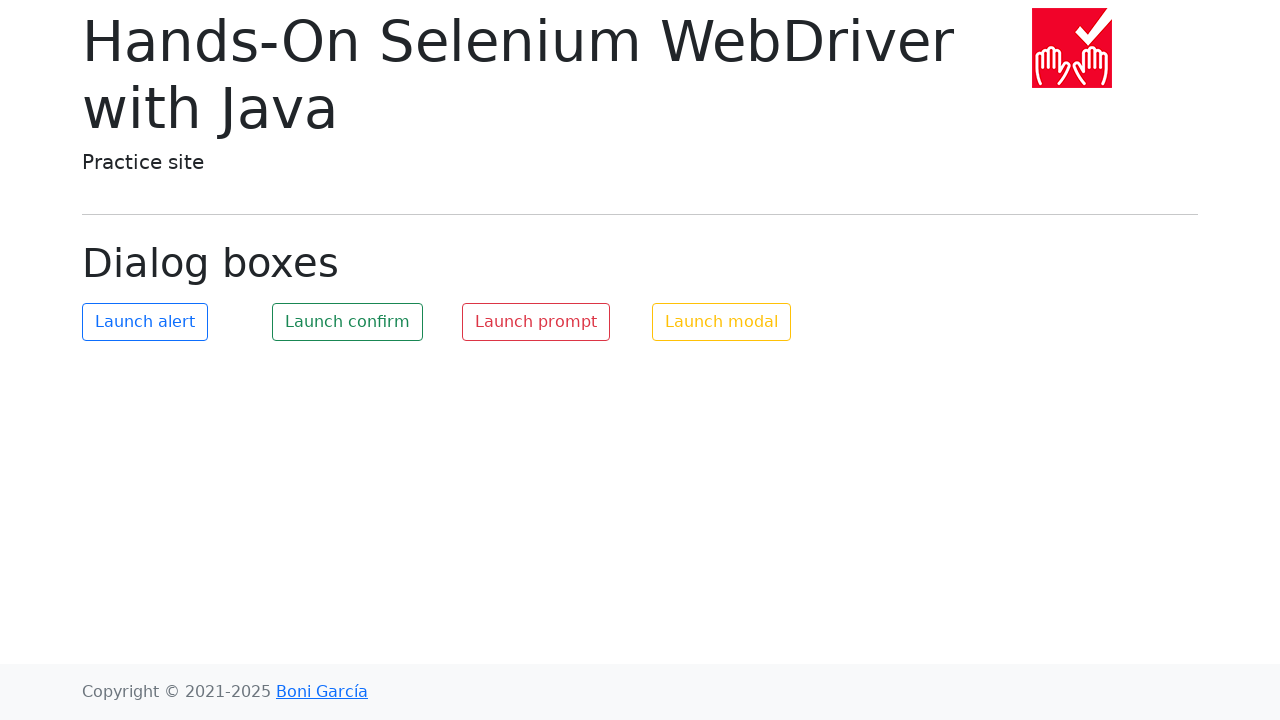

Clicked modal button to open dialog at (722, 322) on button#my-modal
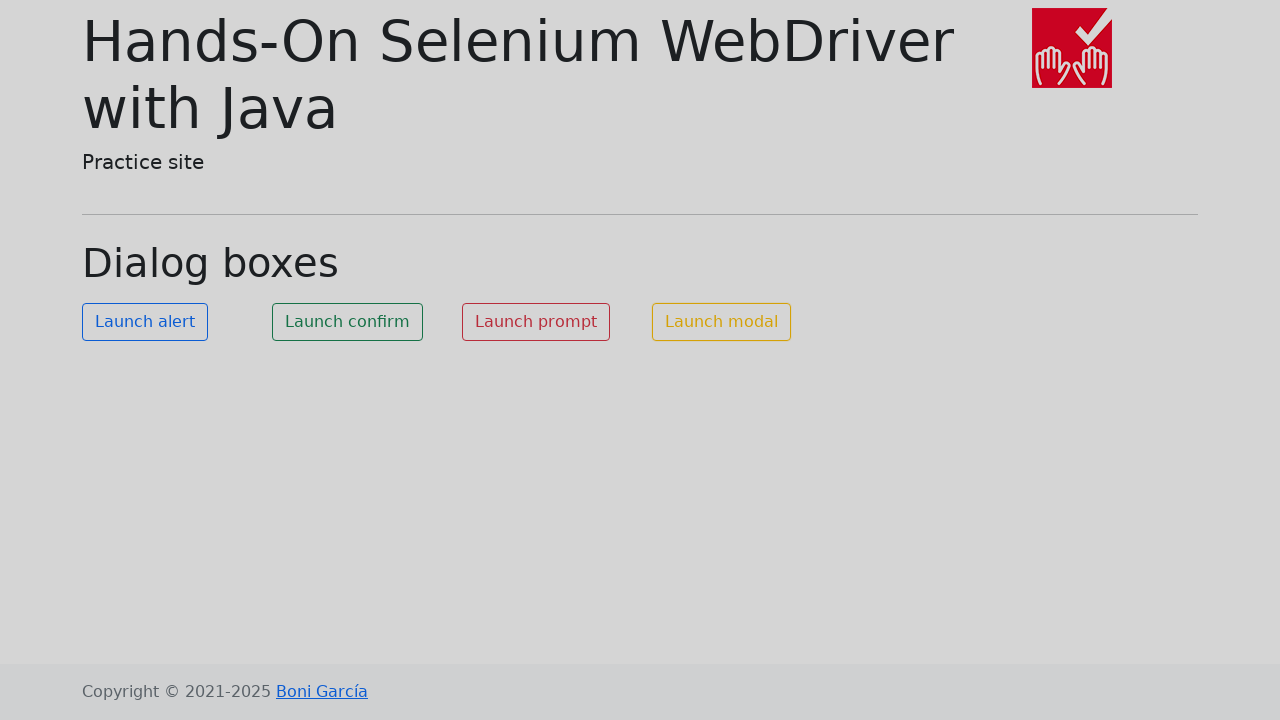

Modal dialog body became visible
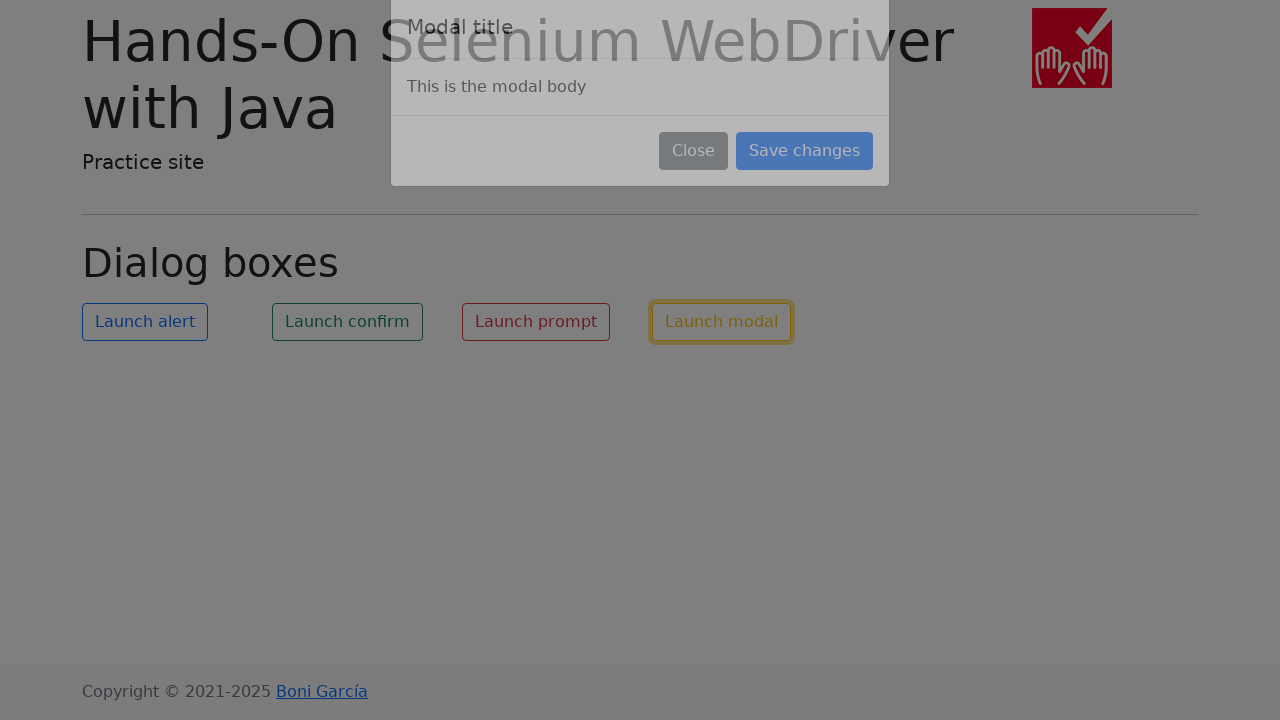

Clicked Save changes button in modal at (804, 184) on (//button[@data-bs-dismiss='modal'])[2]
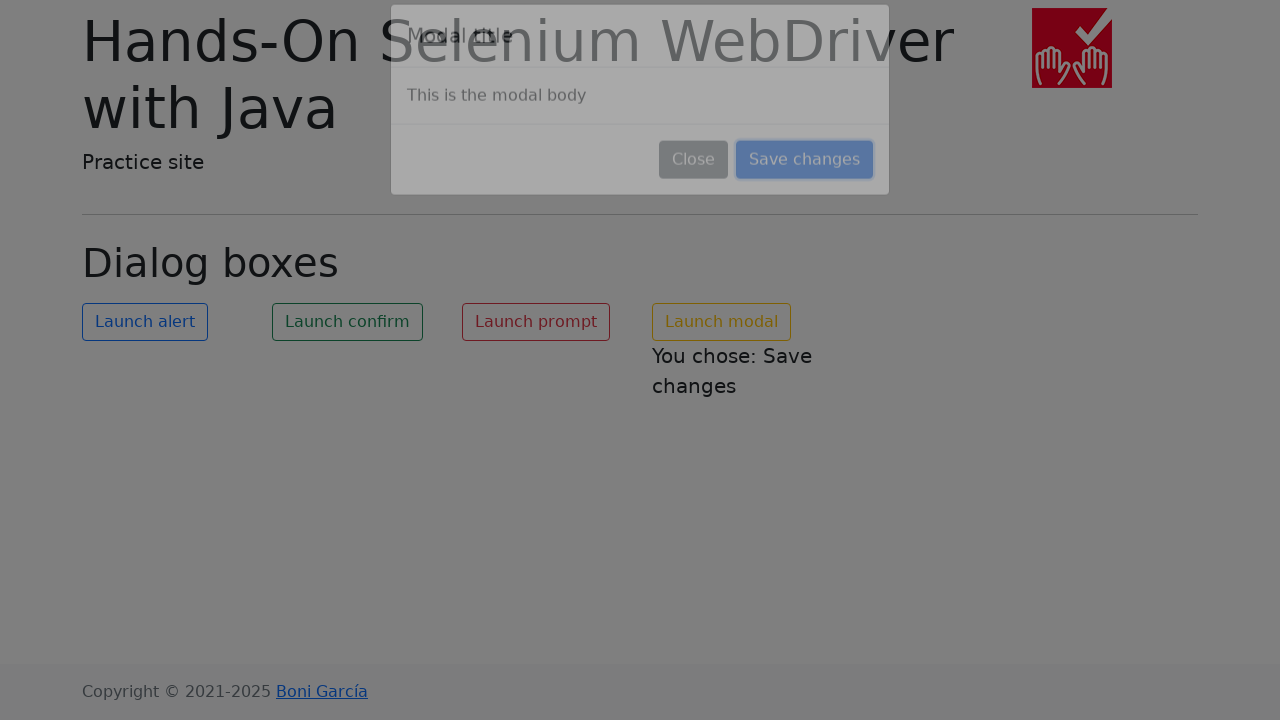

Modal result text appeared after saving
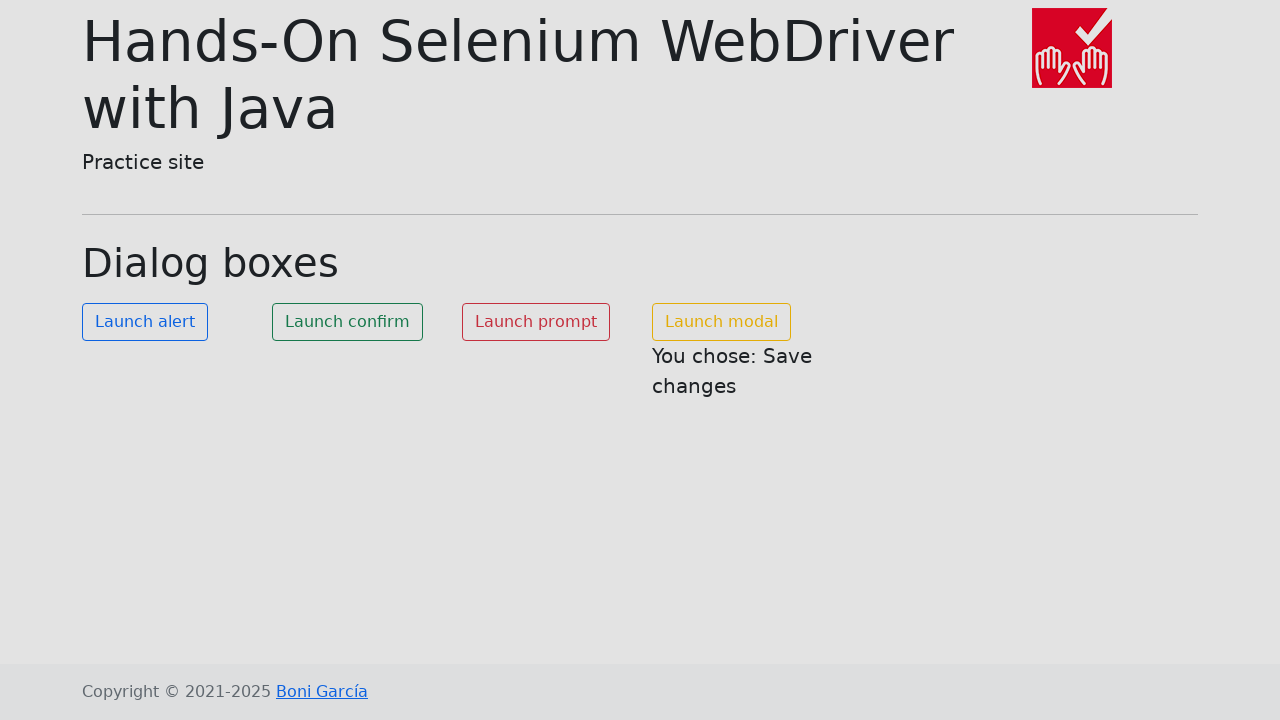

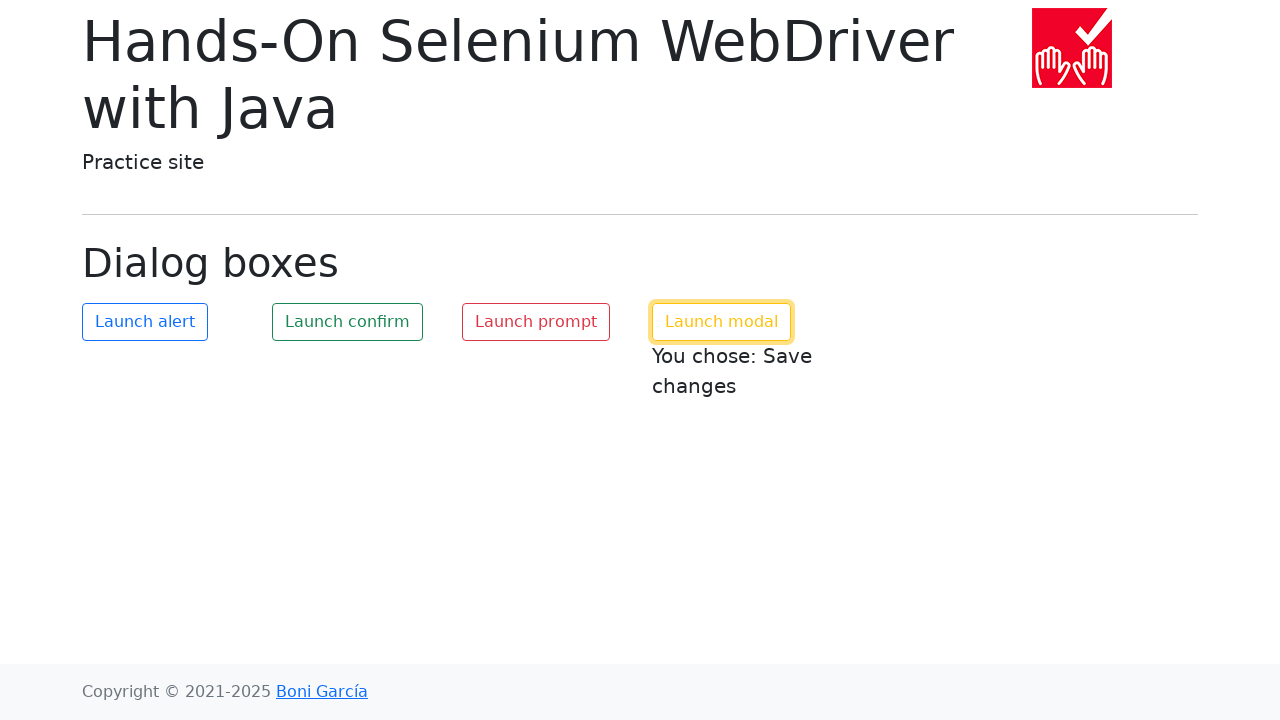